Tests window handling by clicking a link that opens a new window, extracting text from the new window, and using that text to fill a form field in the original window

Starting URL: https://rahulshettyacademy.com/loginpagePractise/#

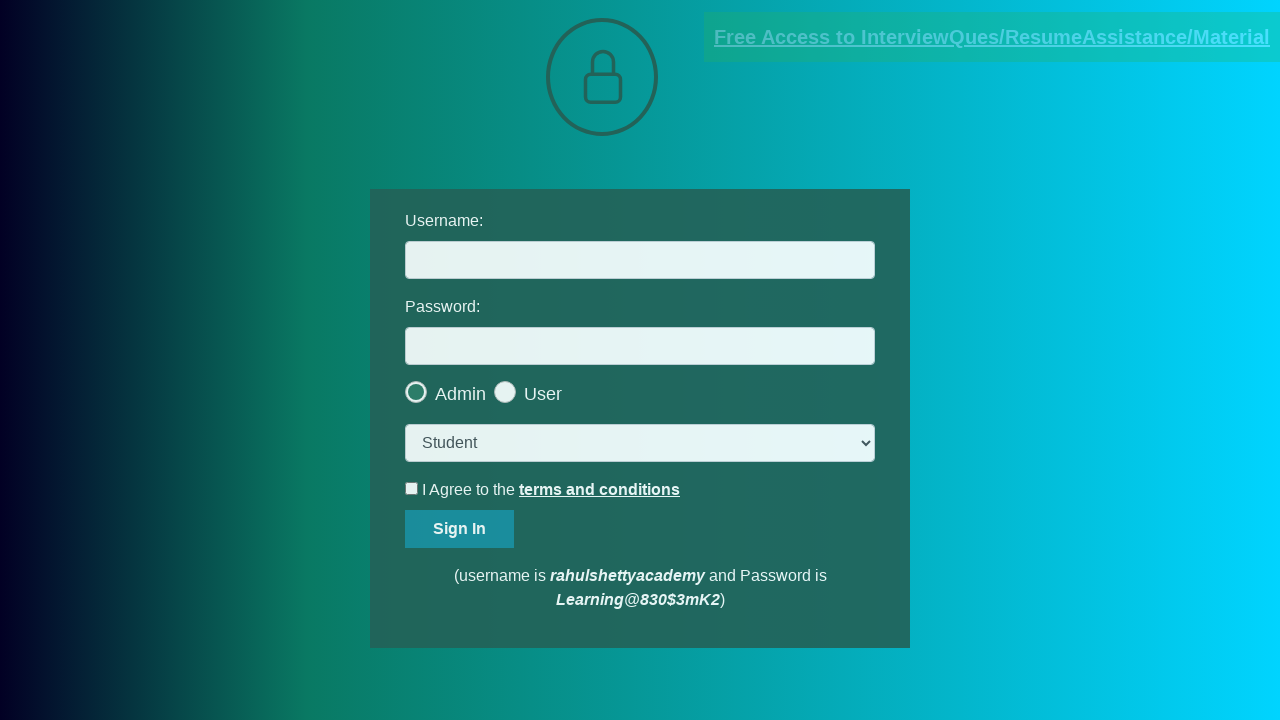

Clicked blinking text link to open new window at (992, 37) on .blinkingText
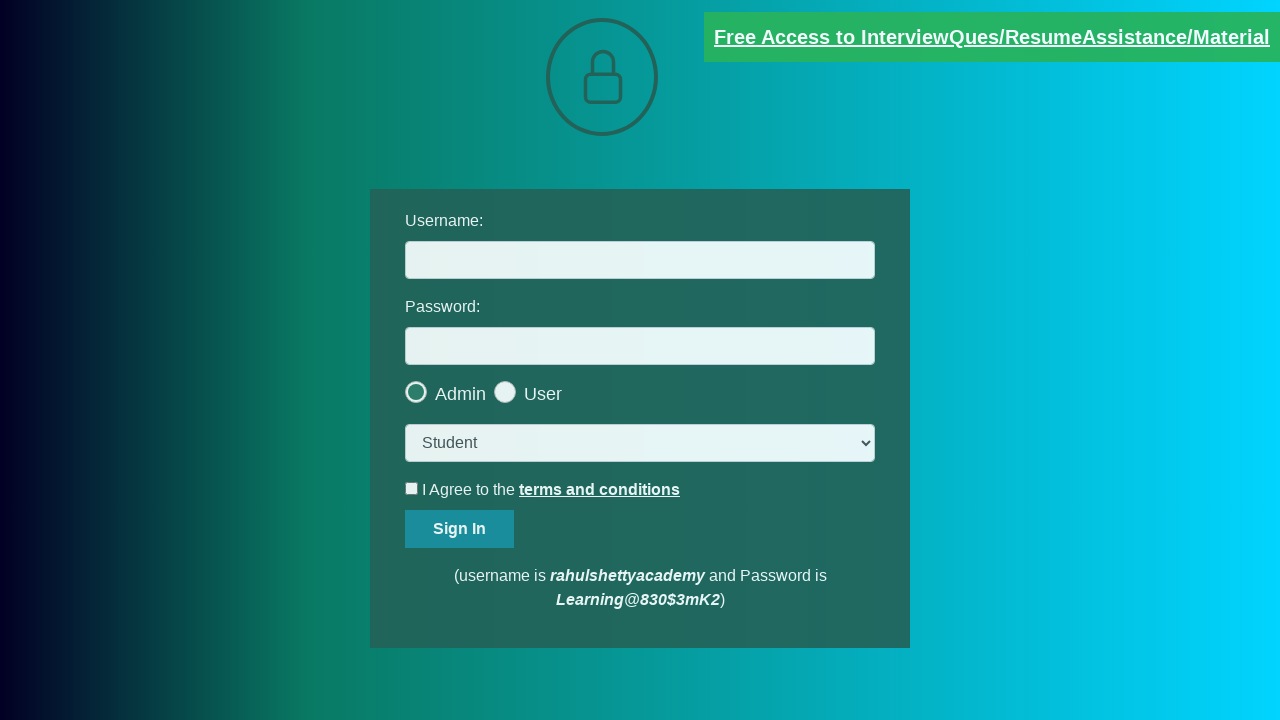

New window opened and captured
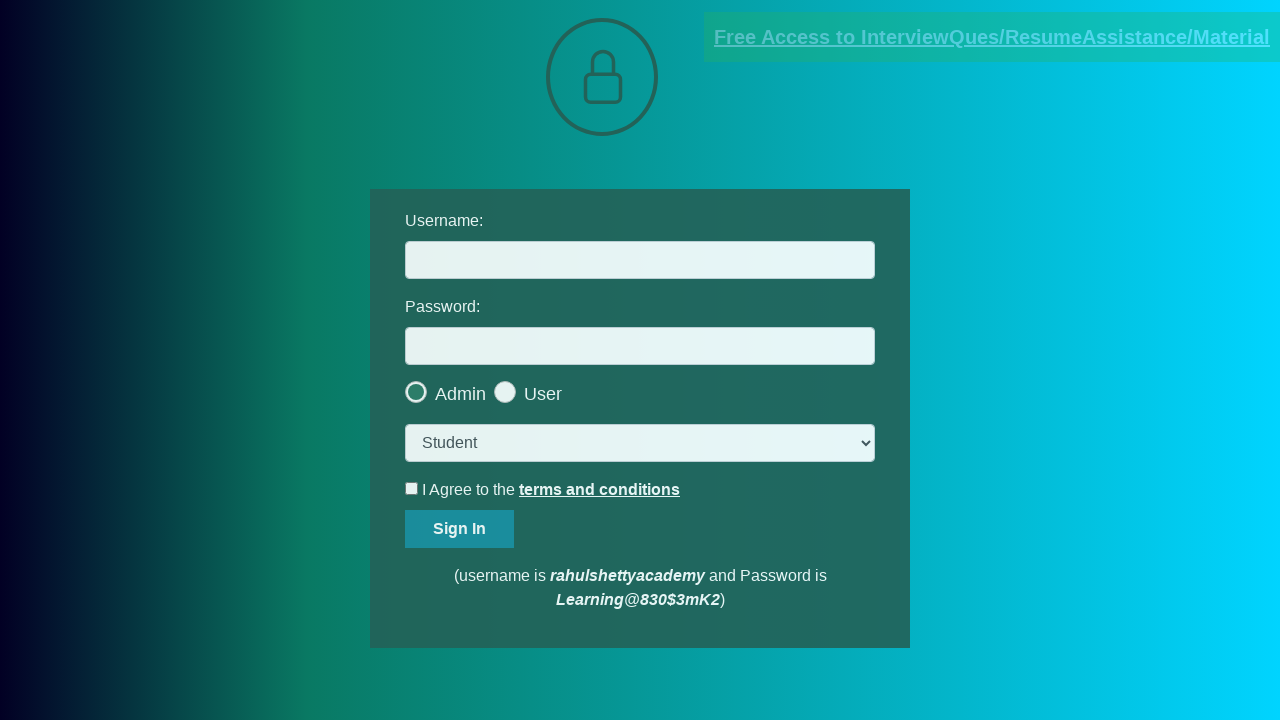

Extracted text content from new window
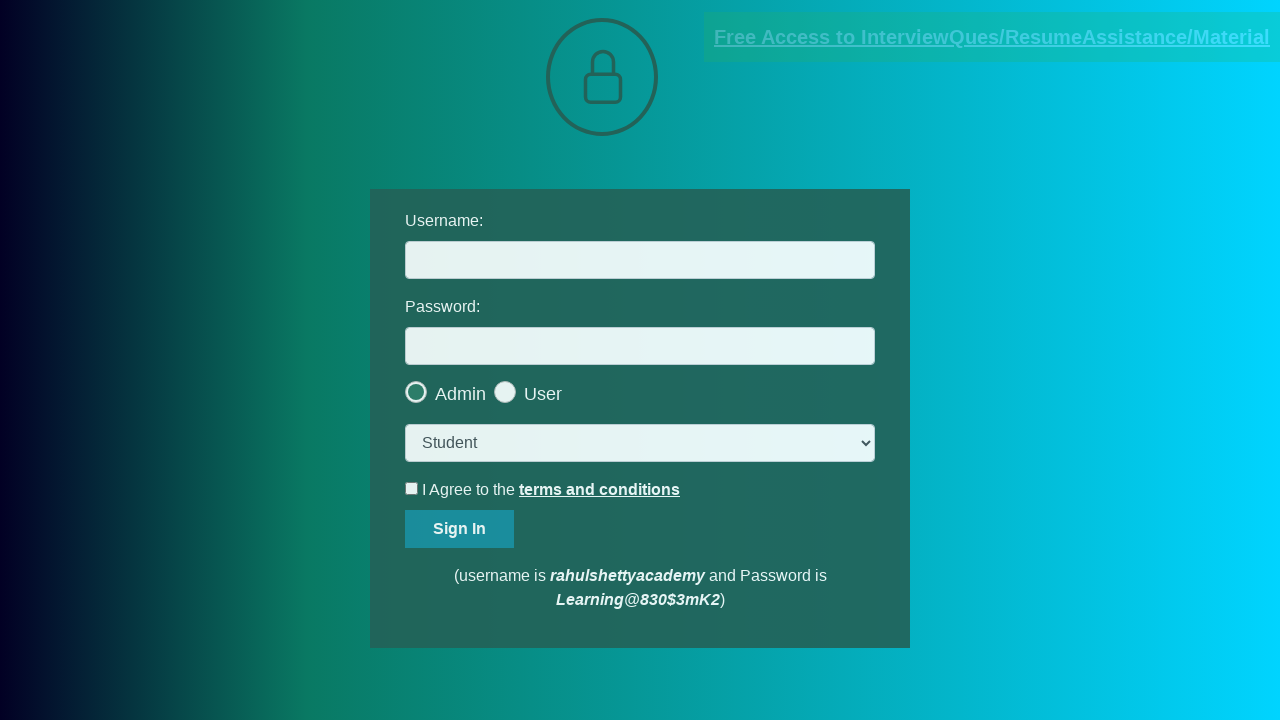

Parsed email ID from text content: mentor@rahulshettyacademy.com
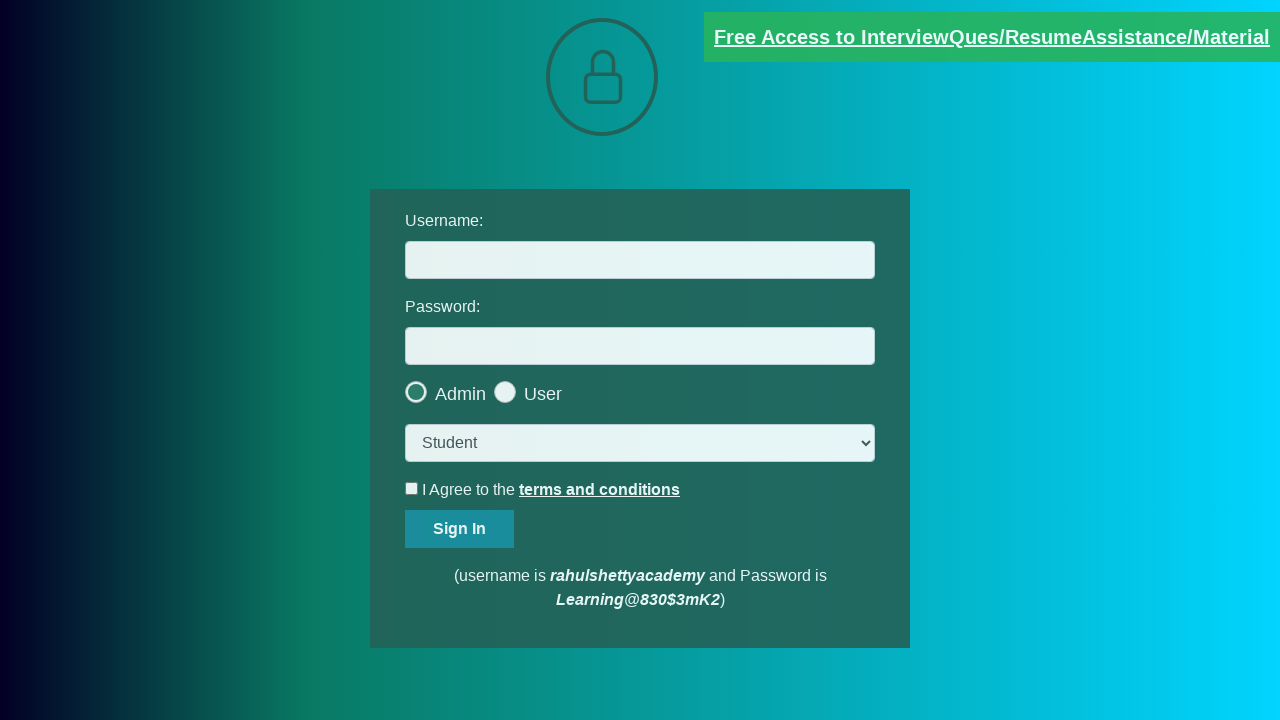

Closed new window
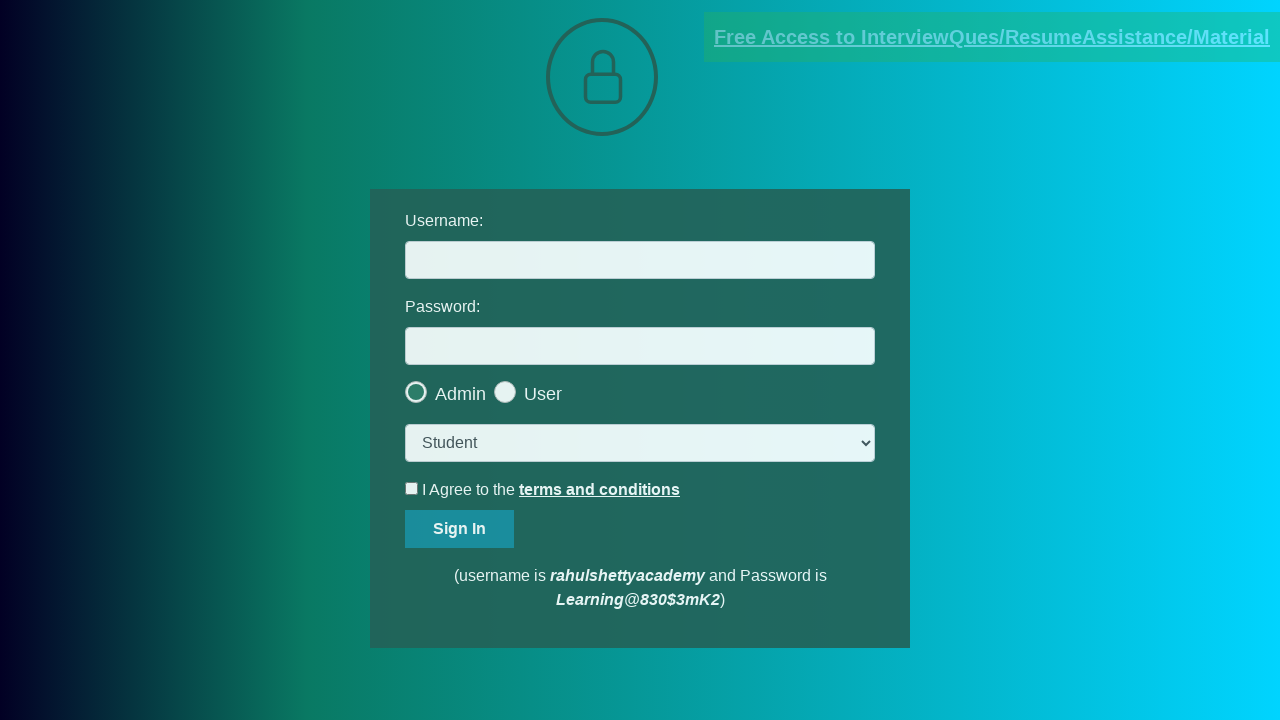

Filled form field with extracted email: mentor@rahulshettyacademy.com on .form-control
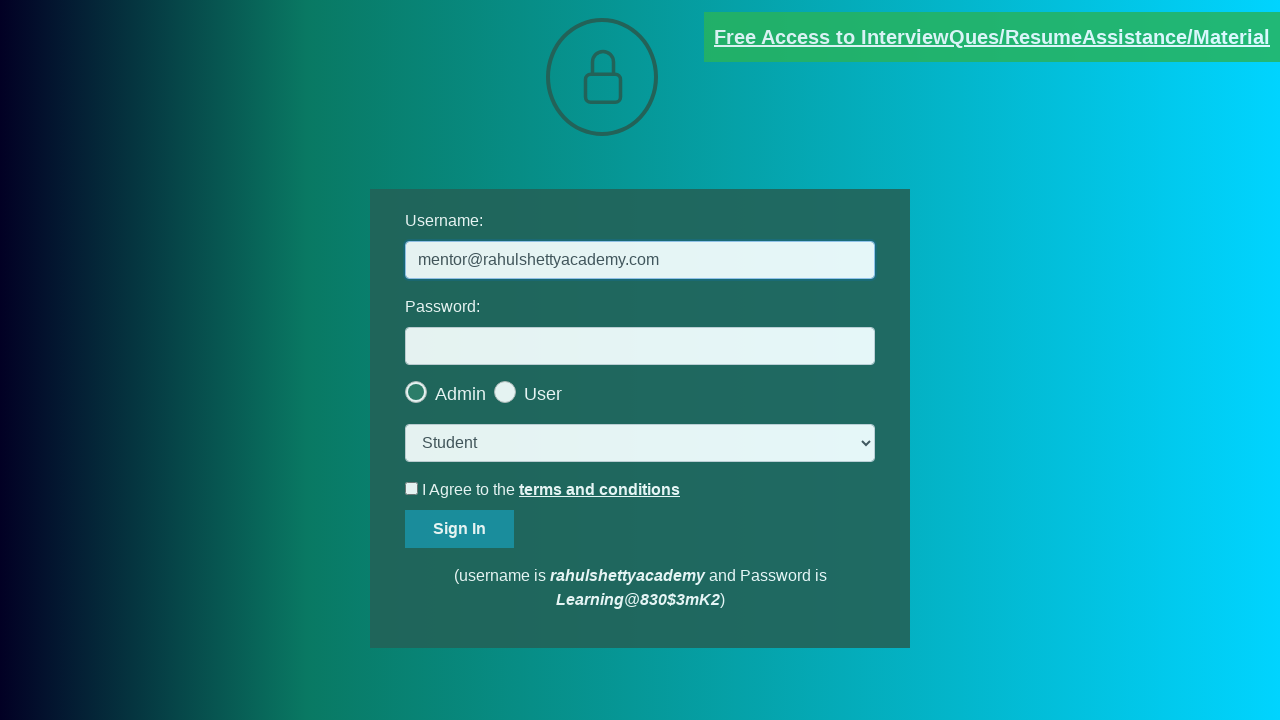

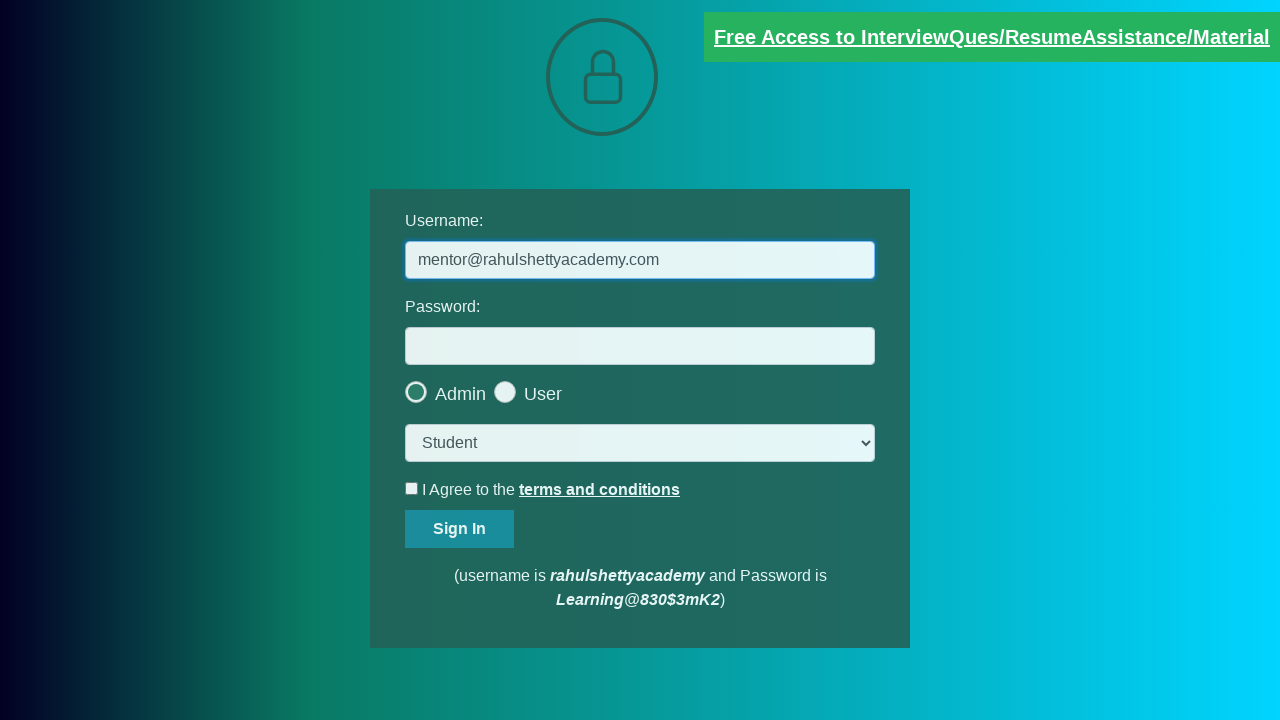